Tests right-click functionality on a button element using context menu action

Starting URL: https://demoqa.com/buttons

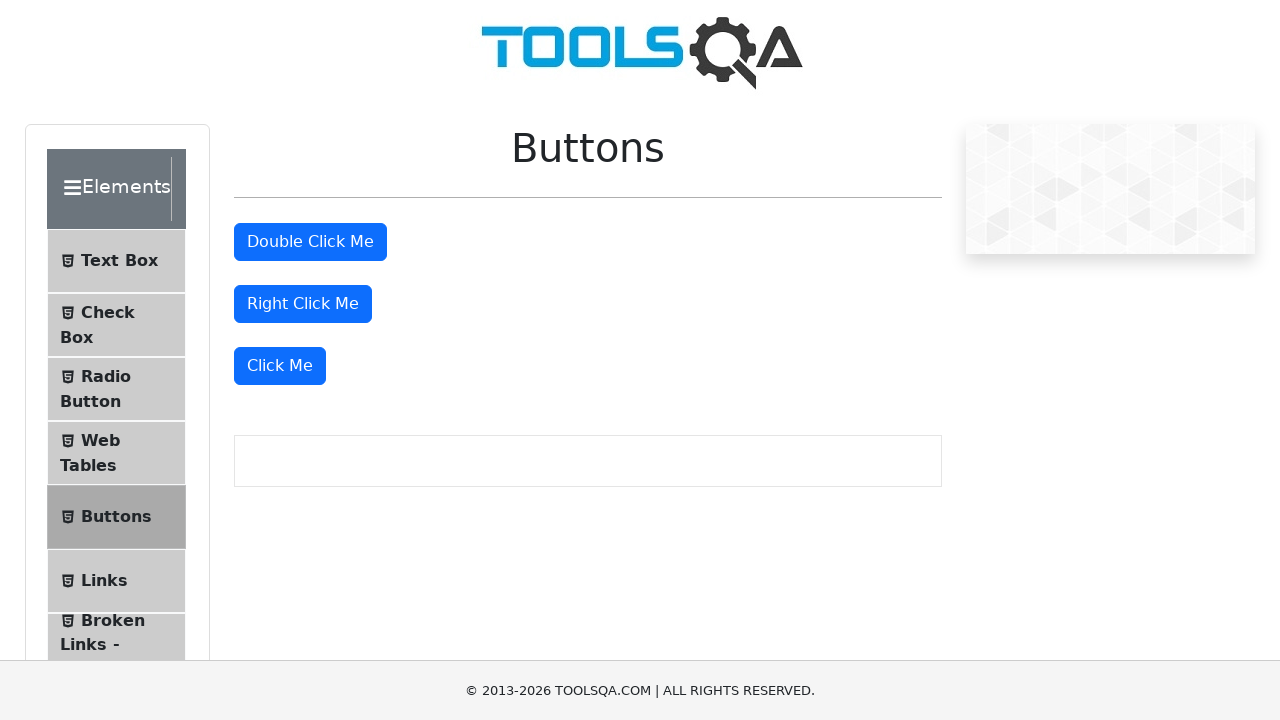

Located right-click button element with id 'rightClickBtn'
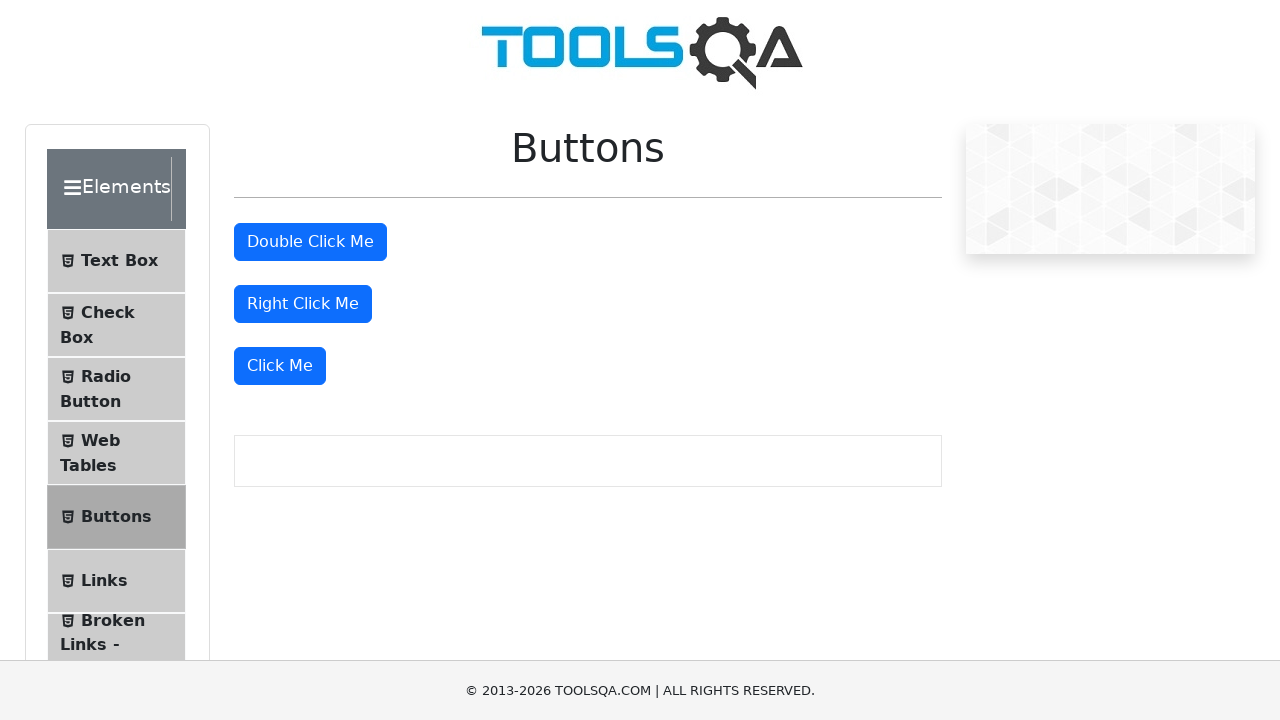

Performed right-click on the button to open context menu at (303, 304) on xpath=//button[@id='rightClickBtn']
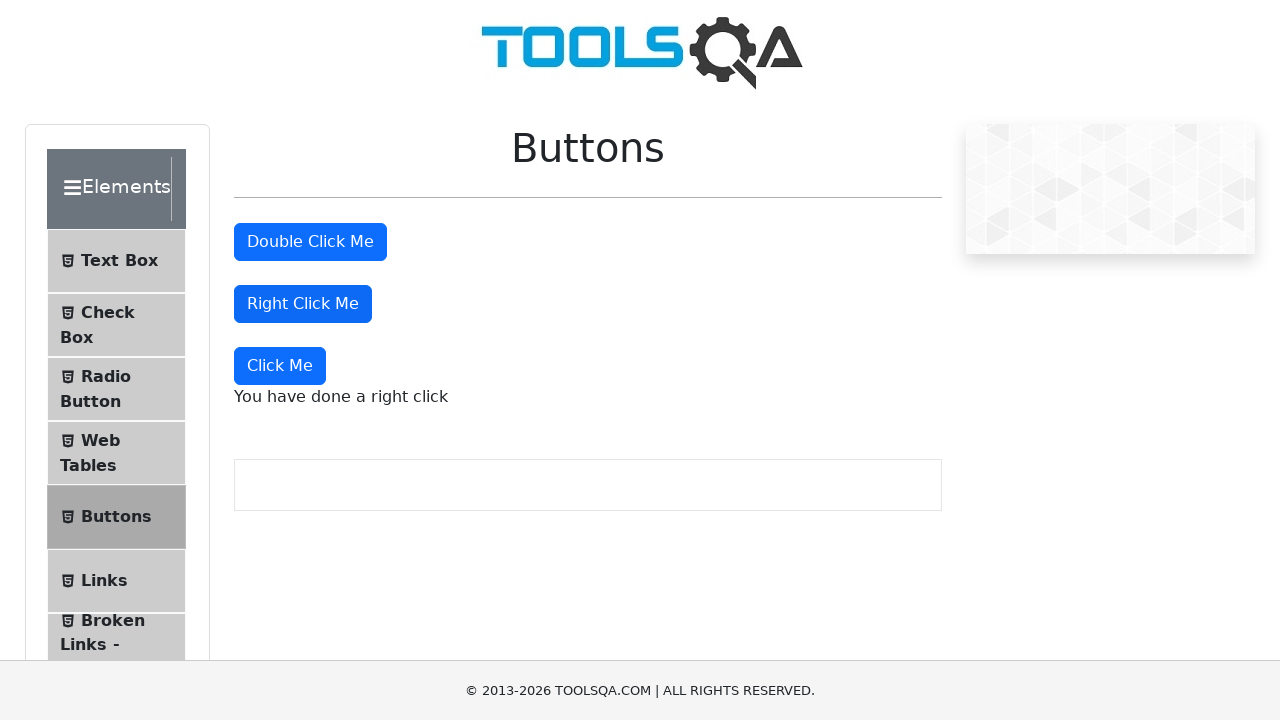

Waited 500ms for context menu action to complete
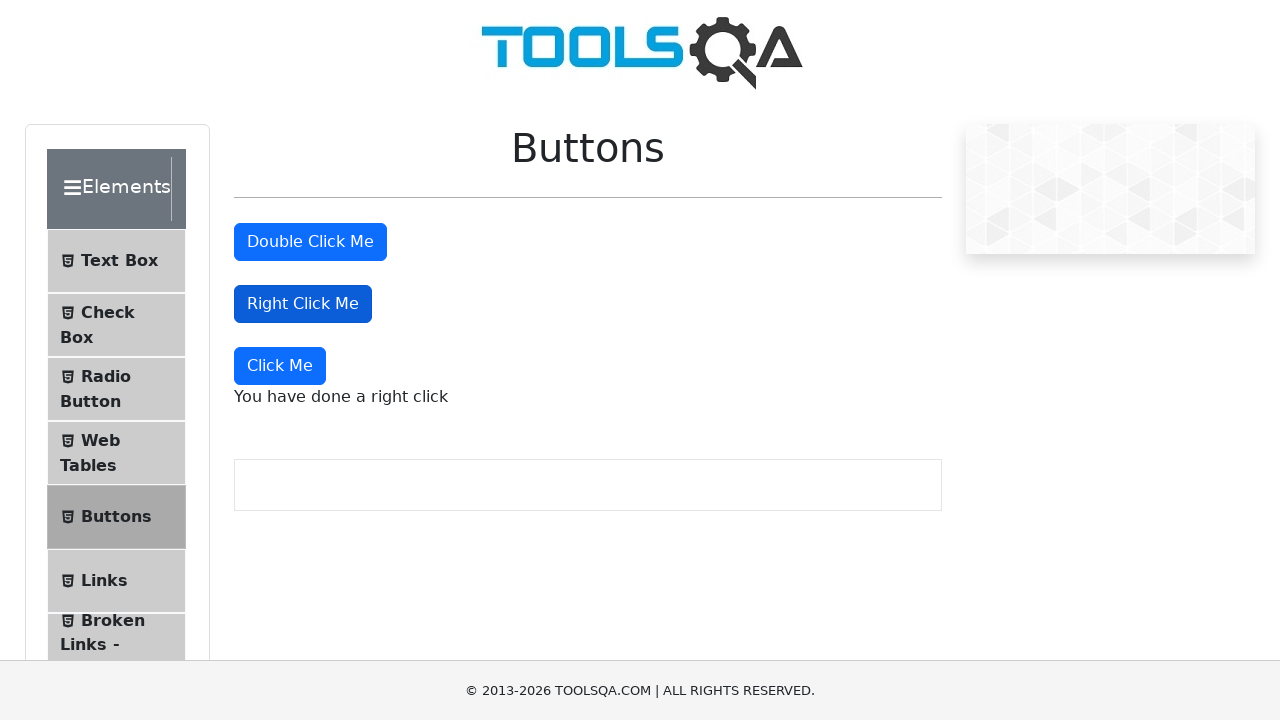

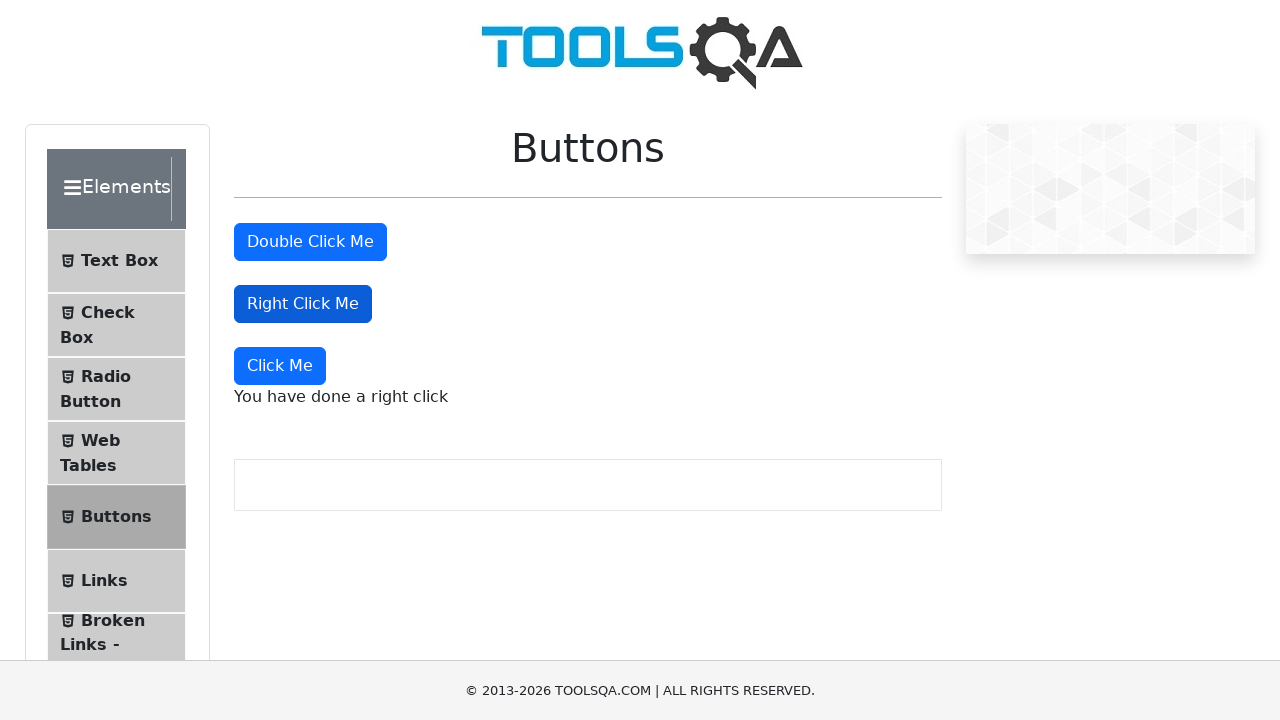